Tests date picker functionality on a practice form by selecting a specific date (year 2005, September, and clicking a day)

Starting URL: https://demoqa.com/automation-practice-form

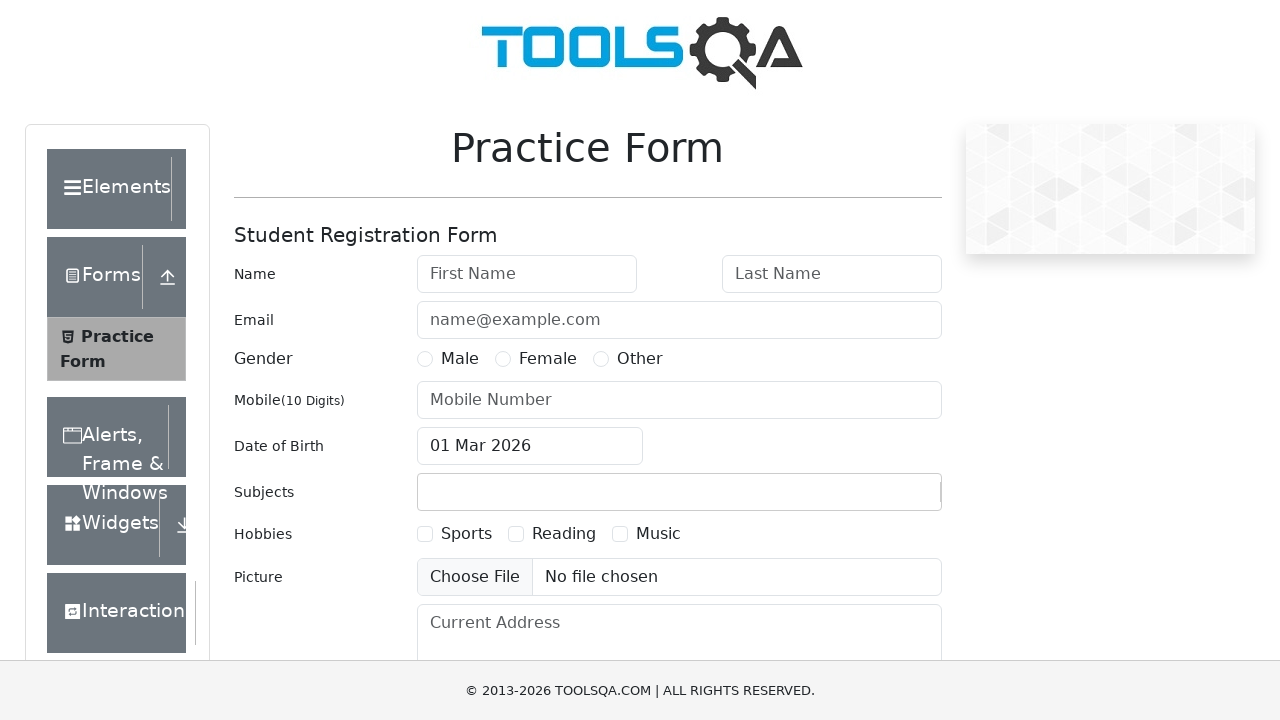

Clicked on date of birth input to open date picker at (530, 446) on #dateOfBirthInput
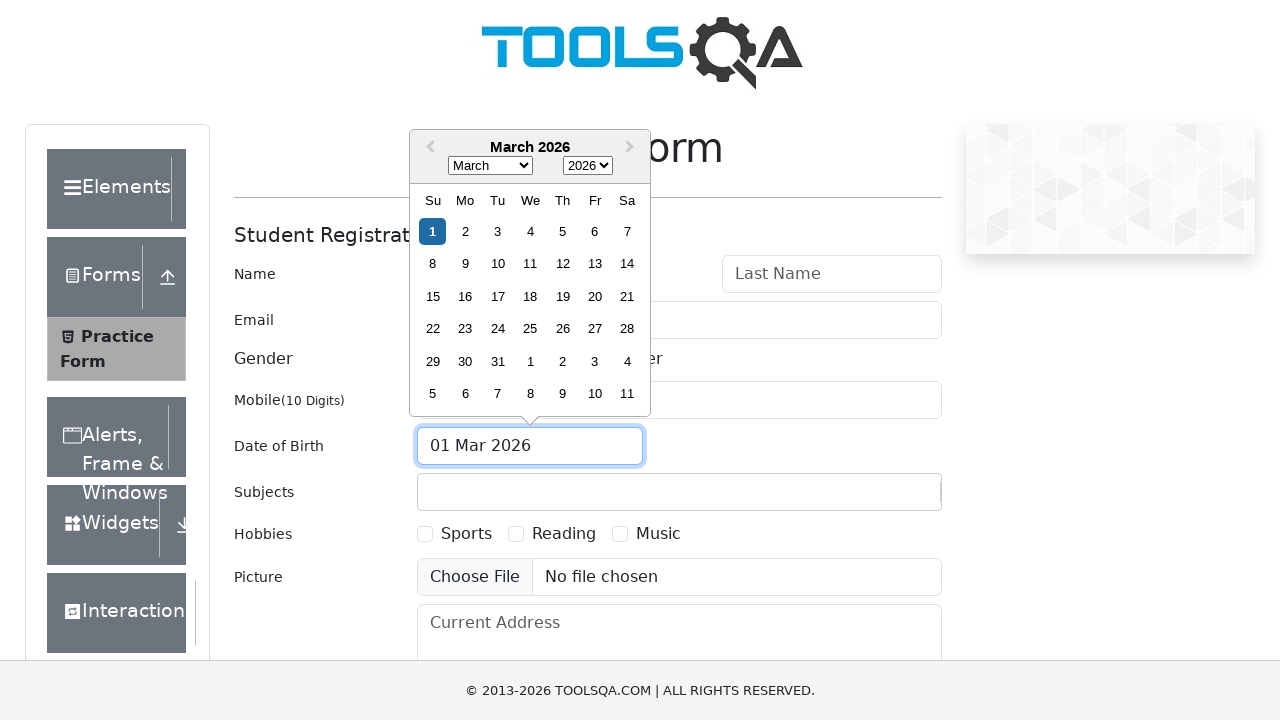

Selected year 2005 from the year dropdown on .react-datepicker__year-select
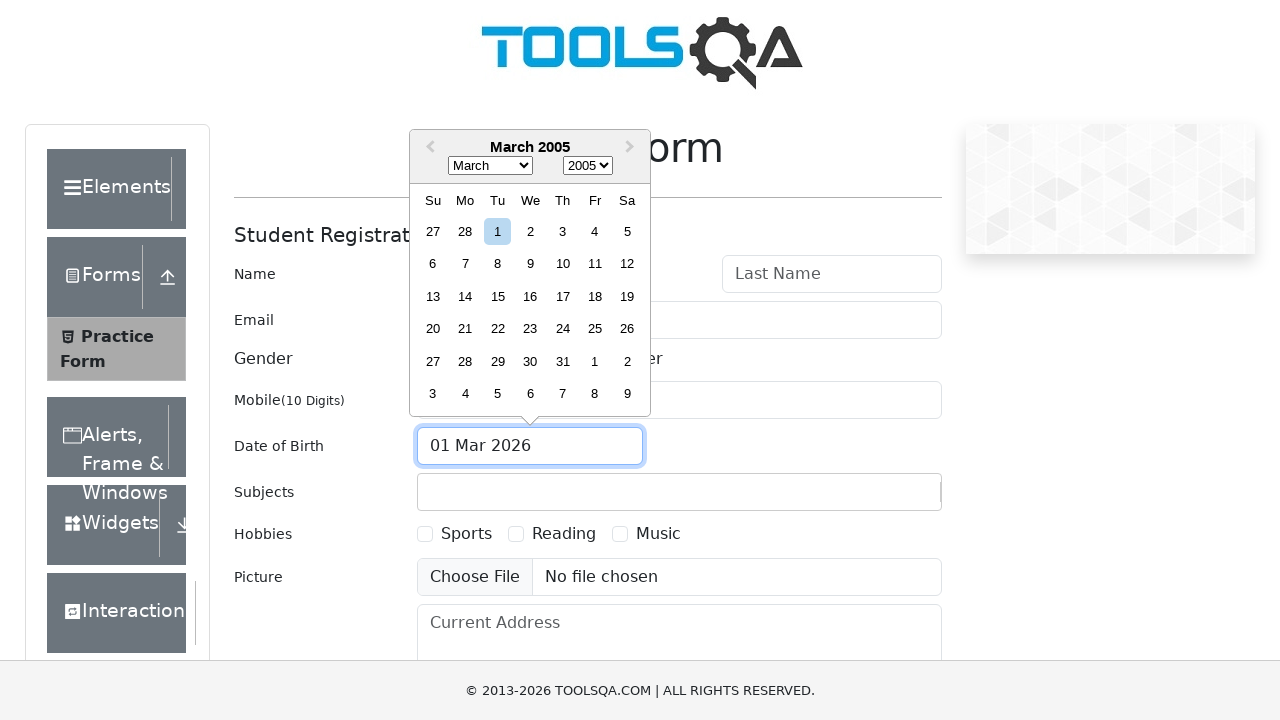

Selected September from the month dropdown on .react-datepicker__month-select
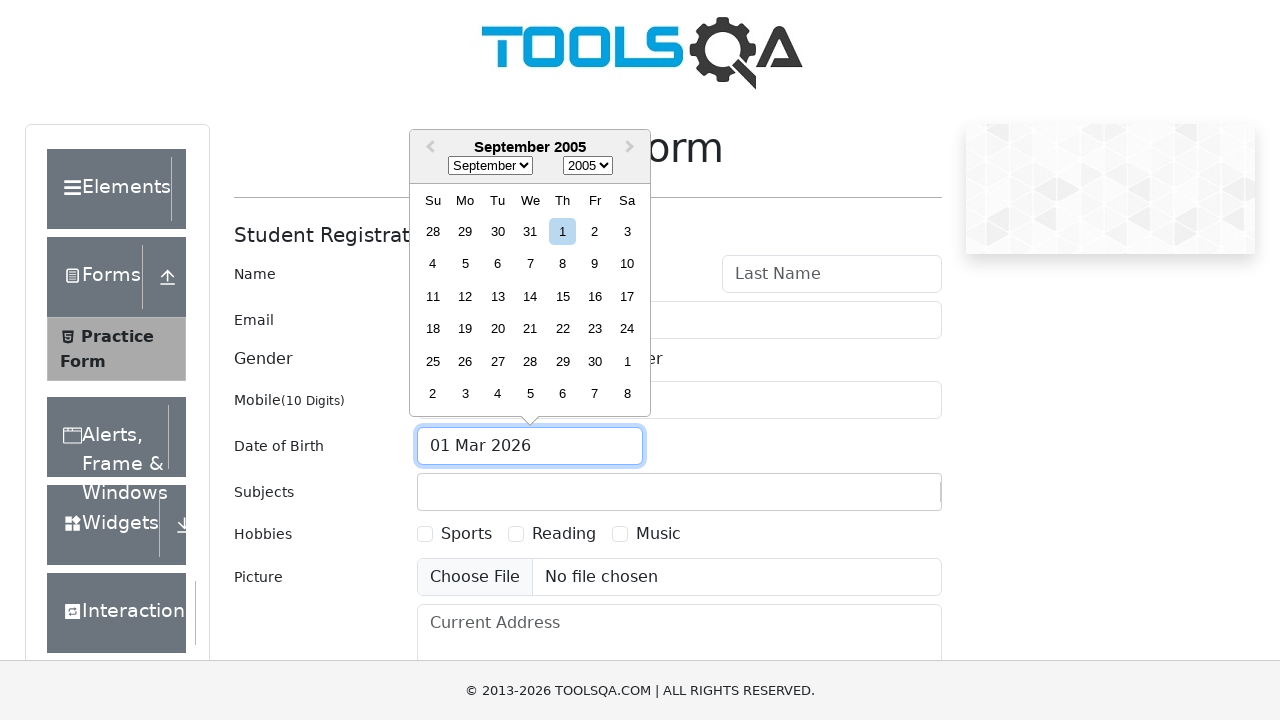

Clicked on day 17 to complete date selection (September 17, 2005) at (627, 296) on .react-datepicker__day--017:not(.react-datepicker__day--outside-month)
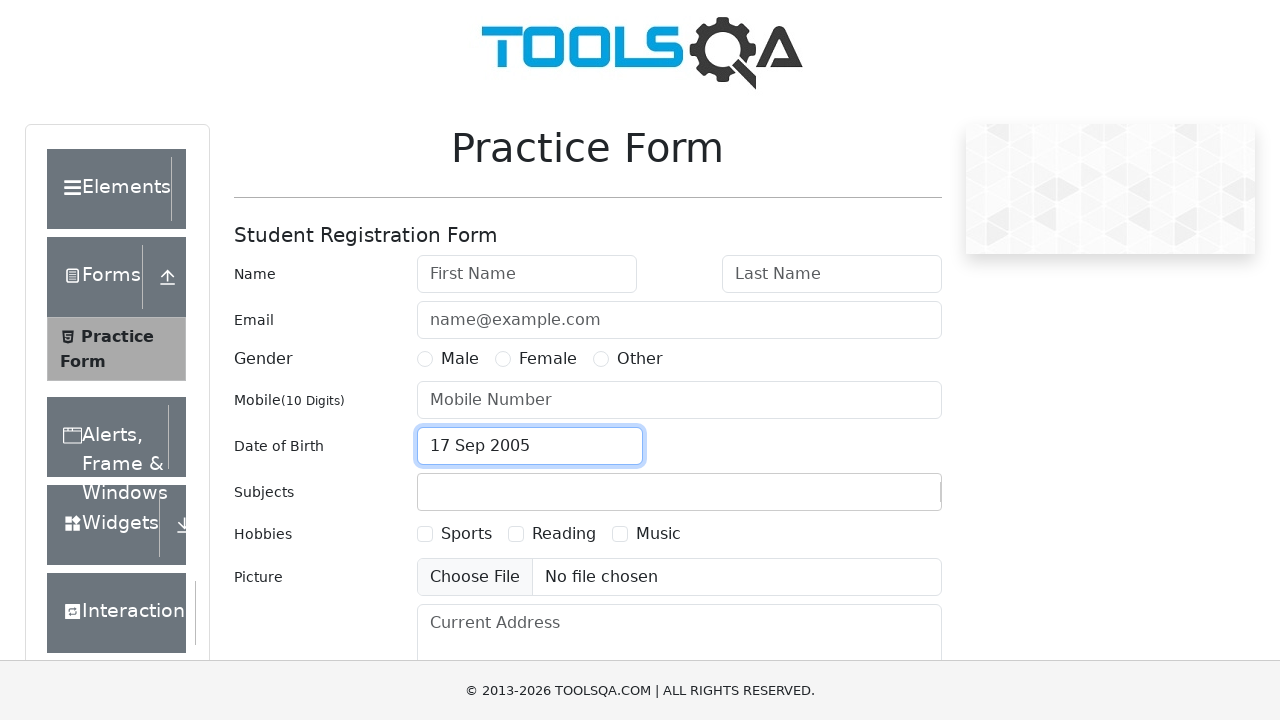

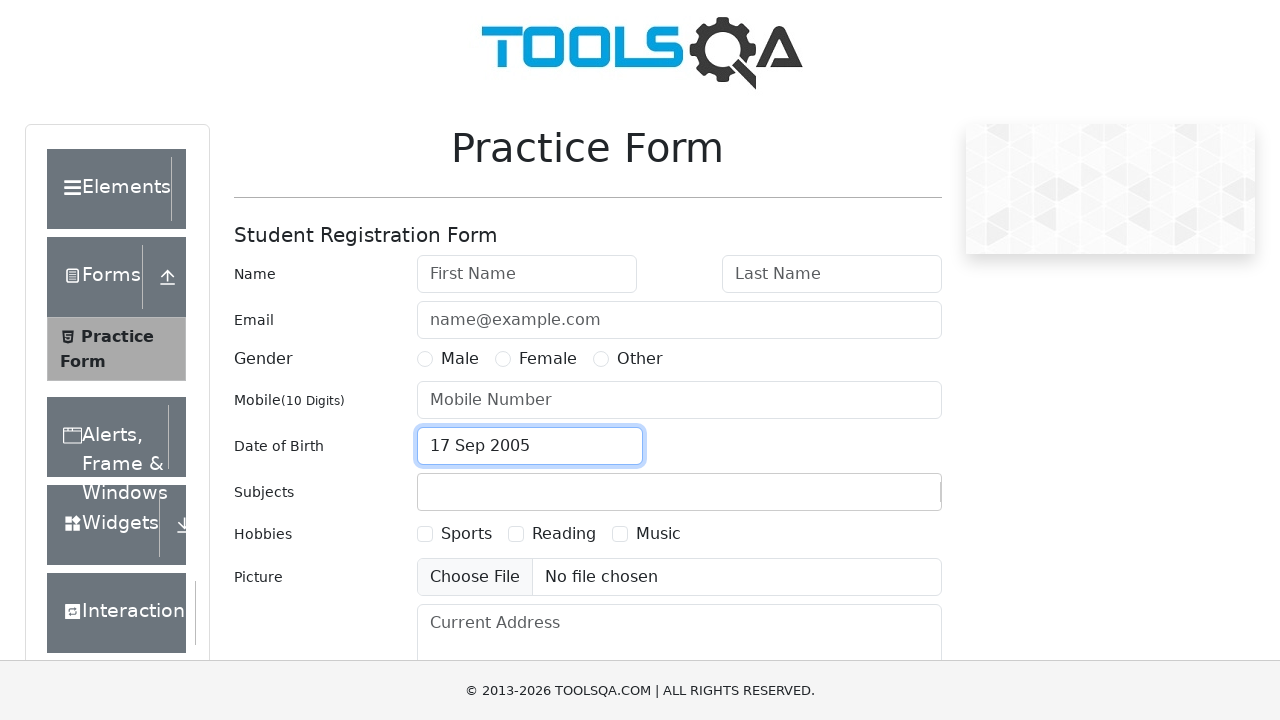